Tests the search functionality on Python.org by entering "pycon" as a search query, submitting the search, and verifying that results are returned.

Starting URL: https://www.python.org

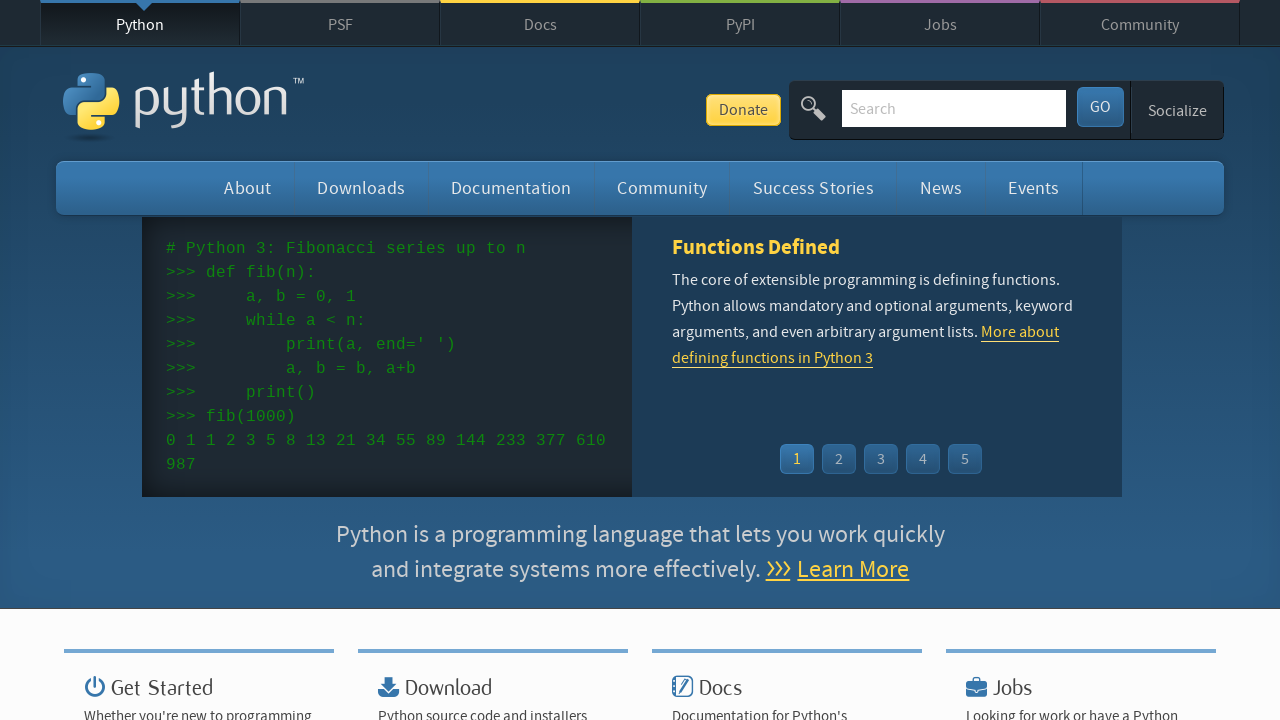

Verified Python.org page loaded correctly by checking page title
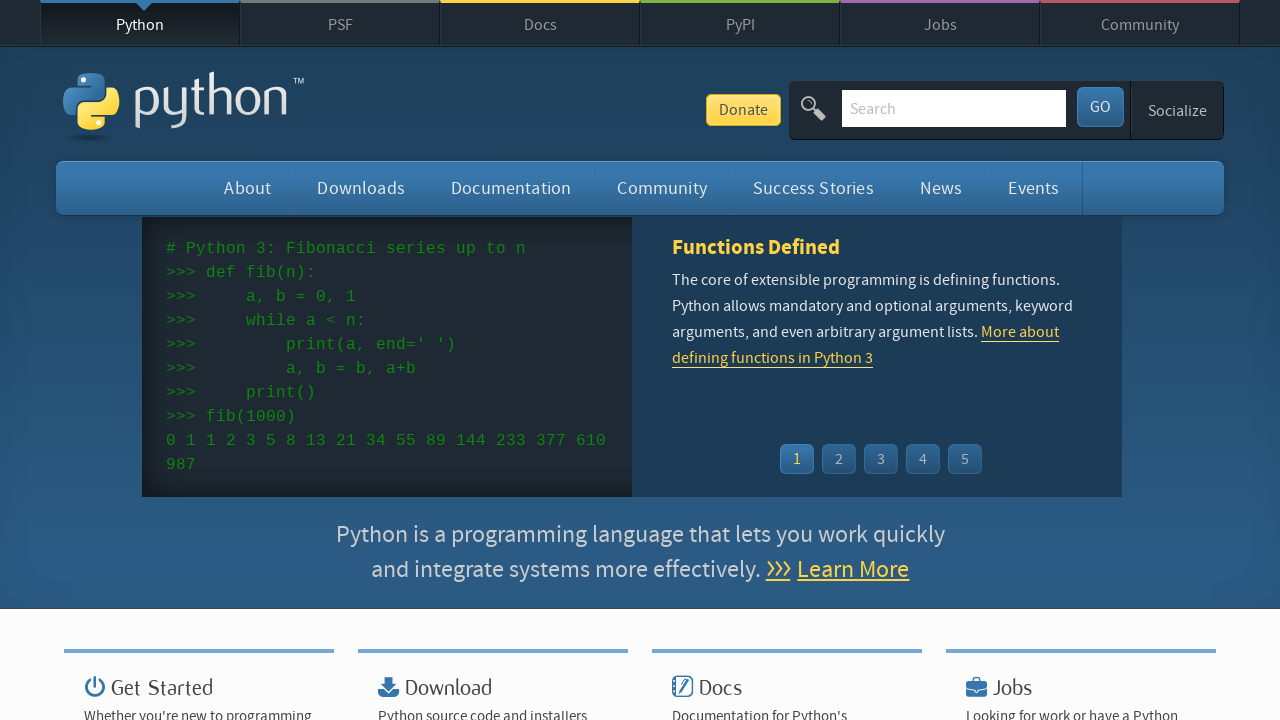

Located search box element
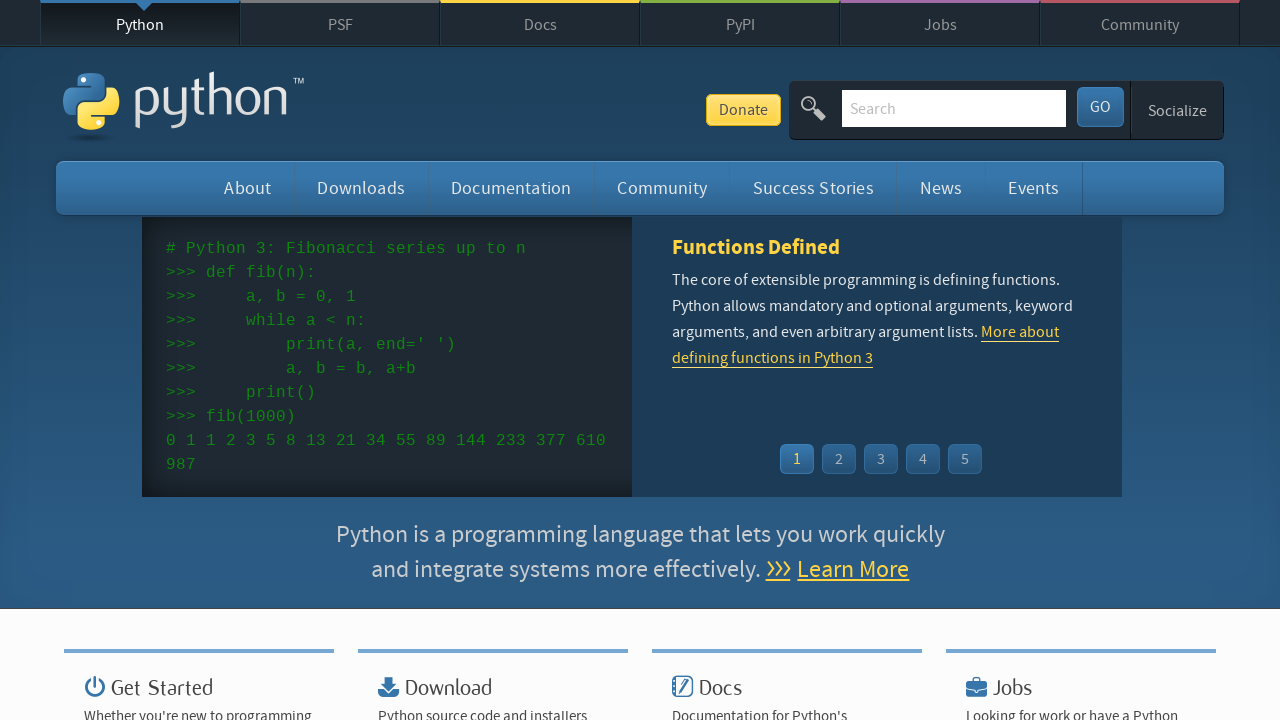

Cleared search box on input[name='q']
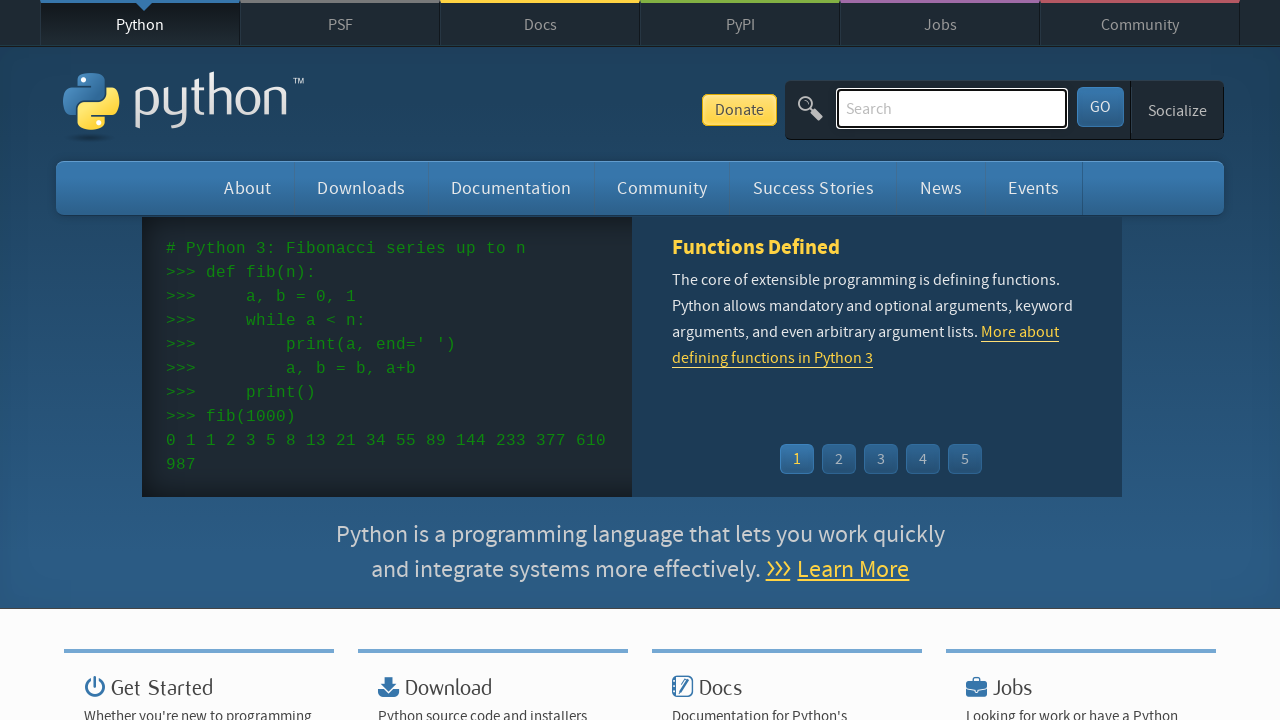

Entered 'pycon' search query into search box on input[name='q']
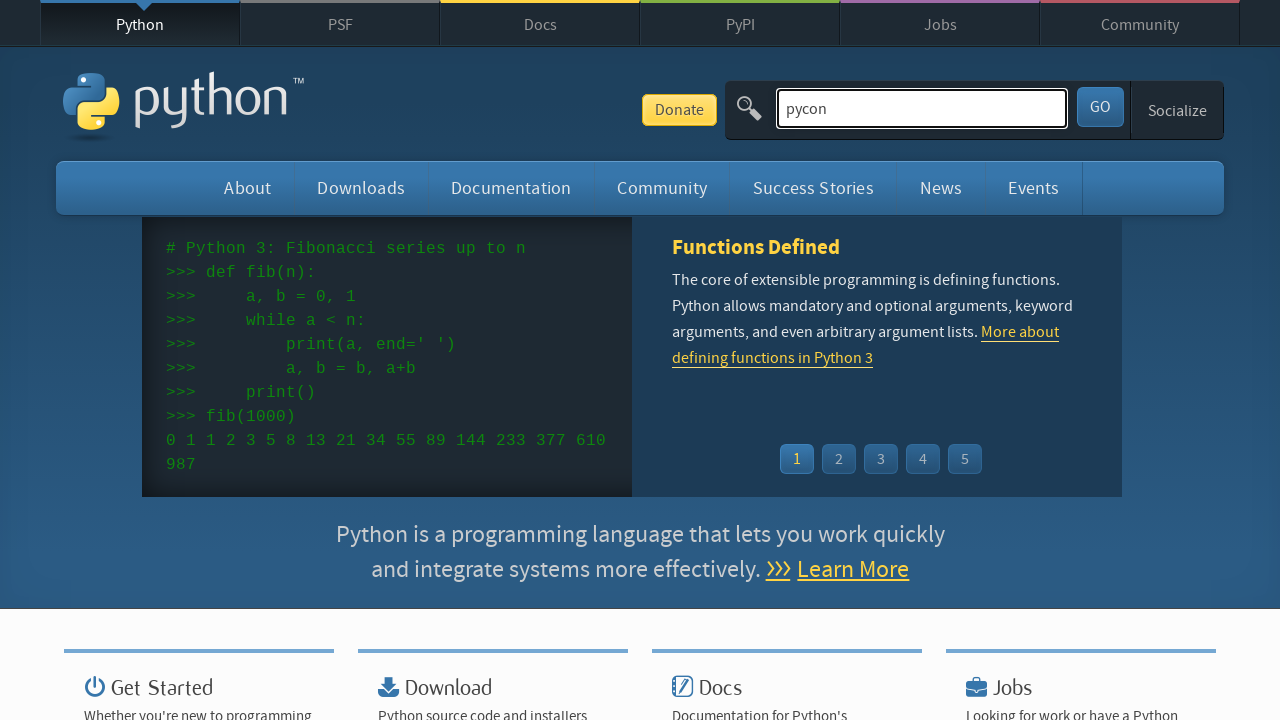

Submitted search query by pressing Enter on input[name='q']
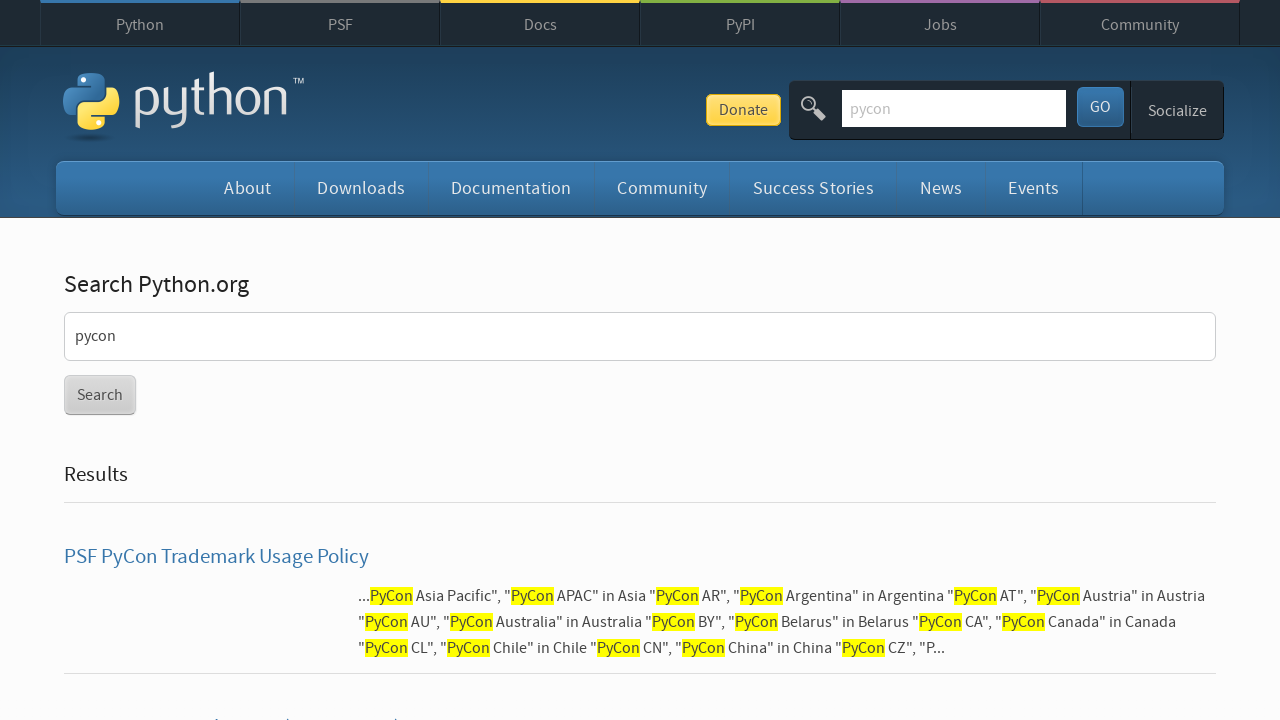

Waited for page to finish loading network requests
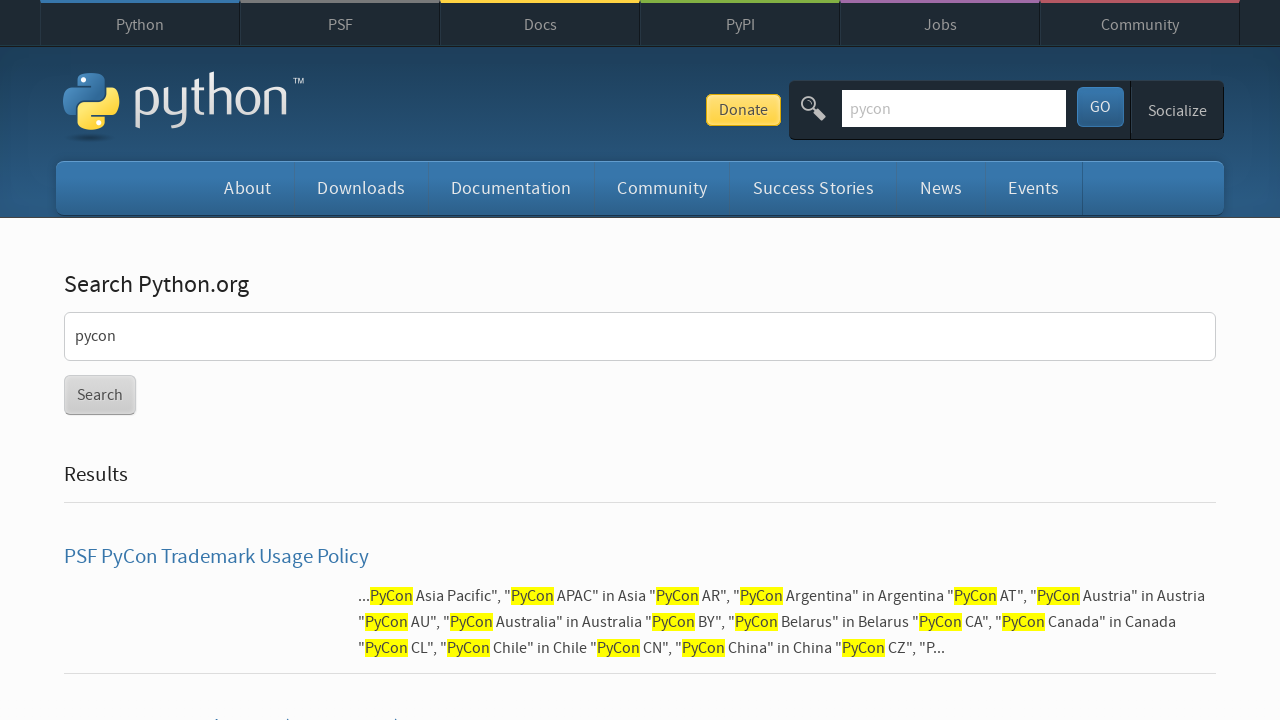

Verified search results were returned for 'pycon' query
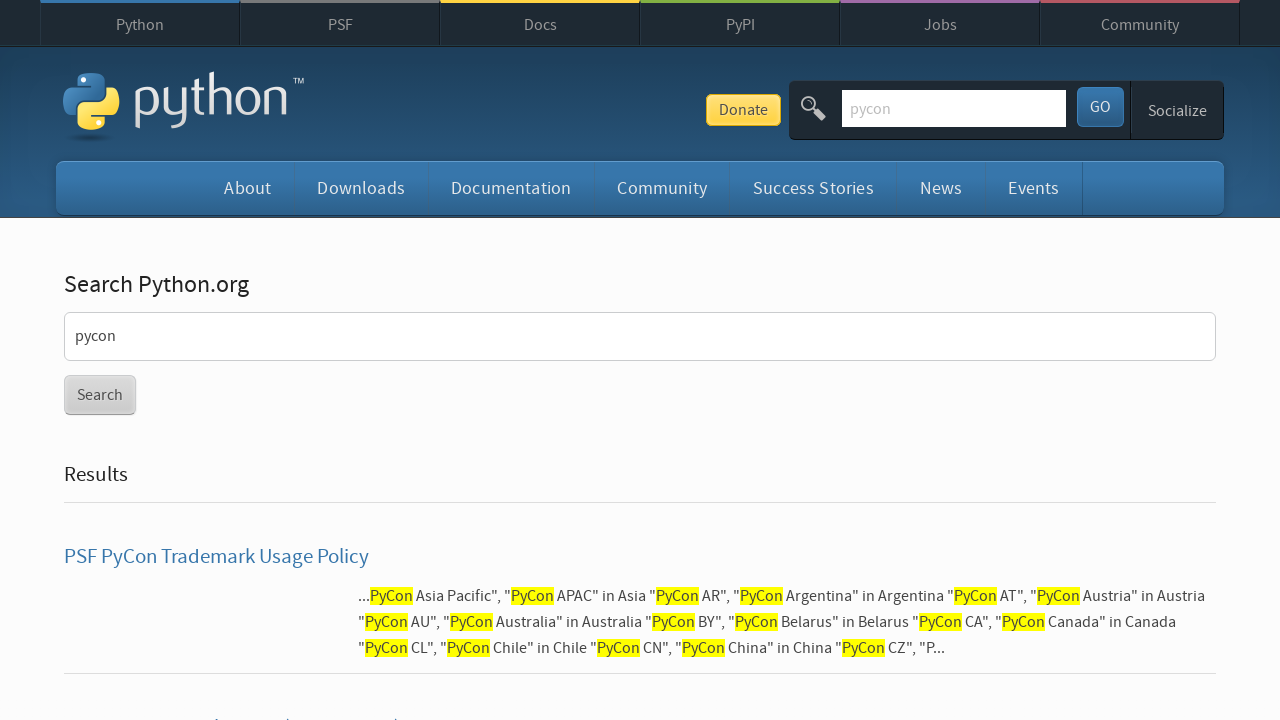

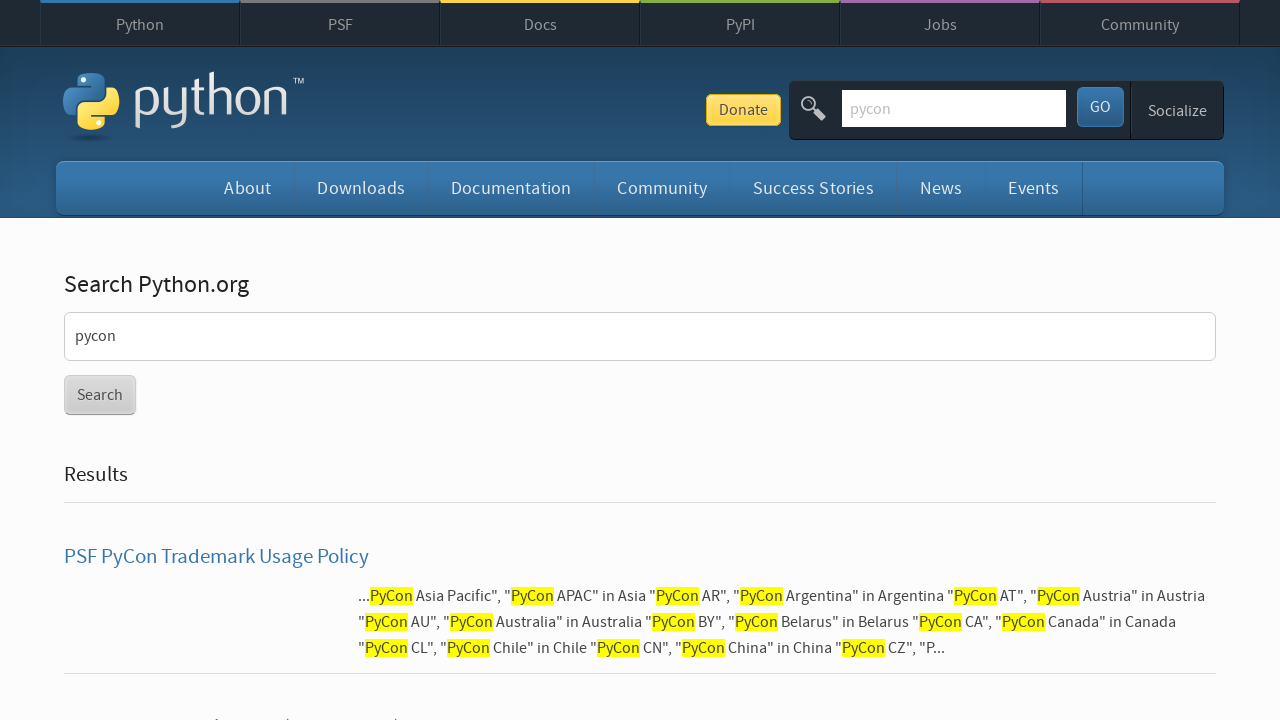